Tests hovering over the CVC hint toggle element on a payment sandbox form to verify tooltip or hint functionality appears on hover.

Starting URL: https://sandbox.cardpay.com/MI/cardpayment2.html?orderXml=PE9SREVSIFdBTExFVF9JRD0nODI5OScgT1JERVJfTlVNQkVSPSc0NTgyMTEnIEFNT1VOVD0nMjkxLjg2JyBDVVJSRU5DWT0nRVVSJyAgRU1BSUw9J2N1c3RvbWVyQGV4YW1wbGUuY29tJz4KPEFERFJFU1MgQ09VTlRSWT0nVVNBJyBTVEFURT0nTlknIFpJUD0nMTAwMDEnIENJVFk9J05ZJyBTVFJFRVQ9JzY3NyBTVFJFRVQnIFBIT05FPSc4NzY5OTA5MCcgVFlQRT0nQklMTElORycvPgo8L09SREVSPg==&sha512=998150a2b27484b776a1628bfe7505a9cb430f276dfa35b14315c1c8f03381a90490f6608f0dcff789273e05926cd782e1bb941418a9673f43c47595aa7b8b0d

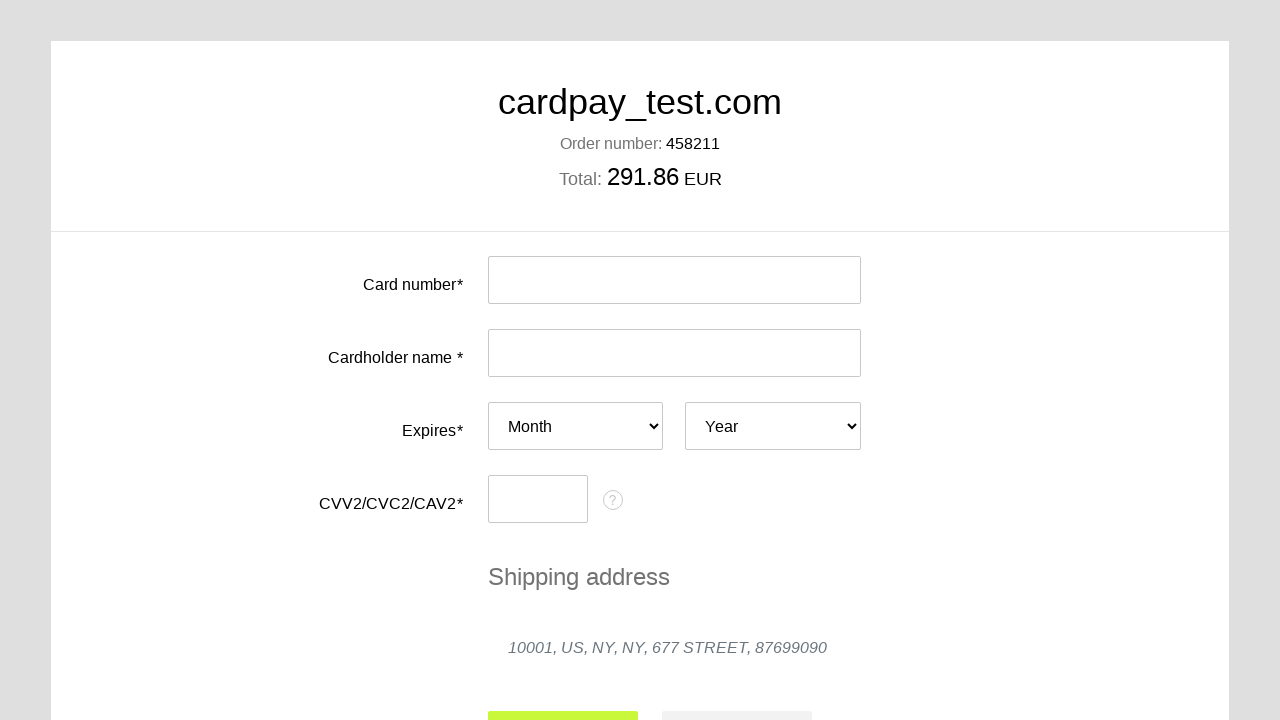

CVC hint toggle element became visible
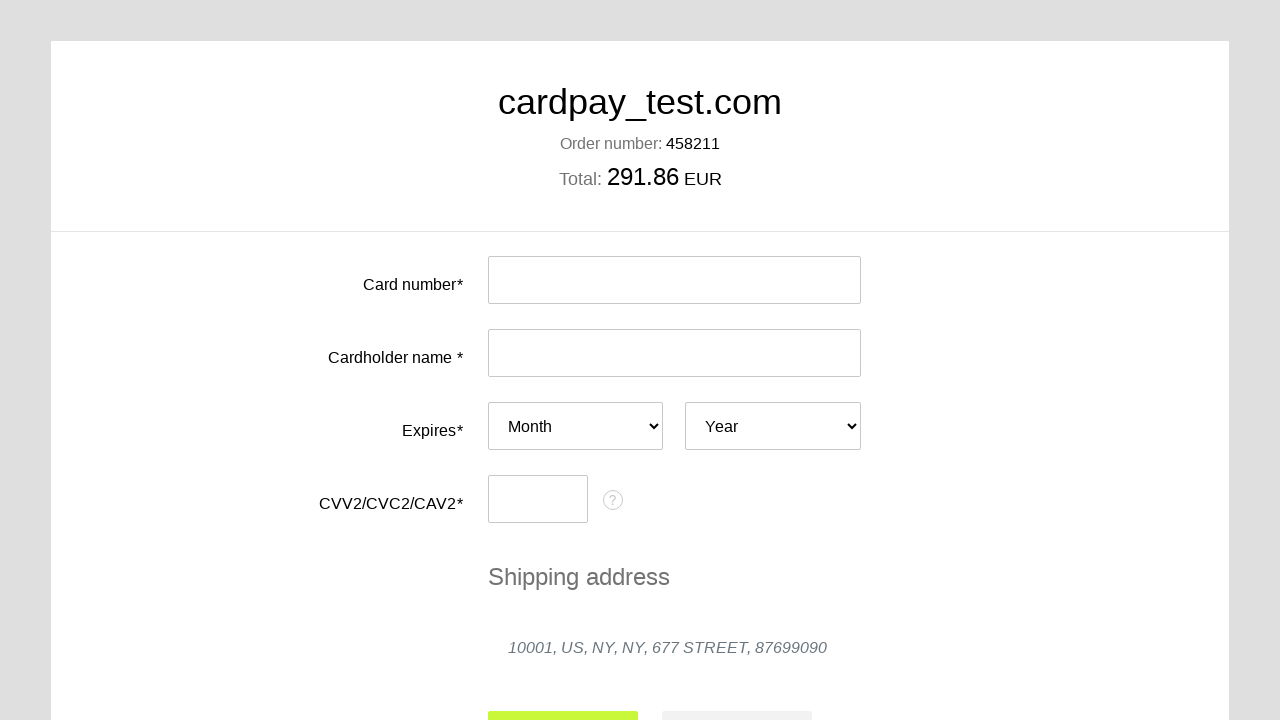

Hovered over CVC hint toggle element to display tooltip at (613, 500) on xpath=//*[@id='cvc-hint-toggle']
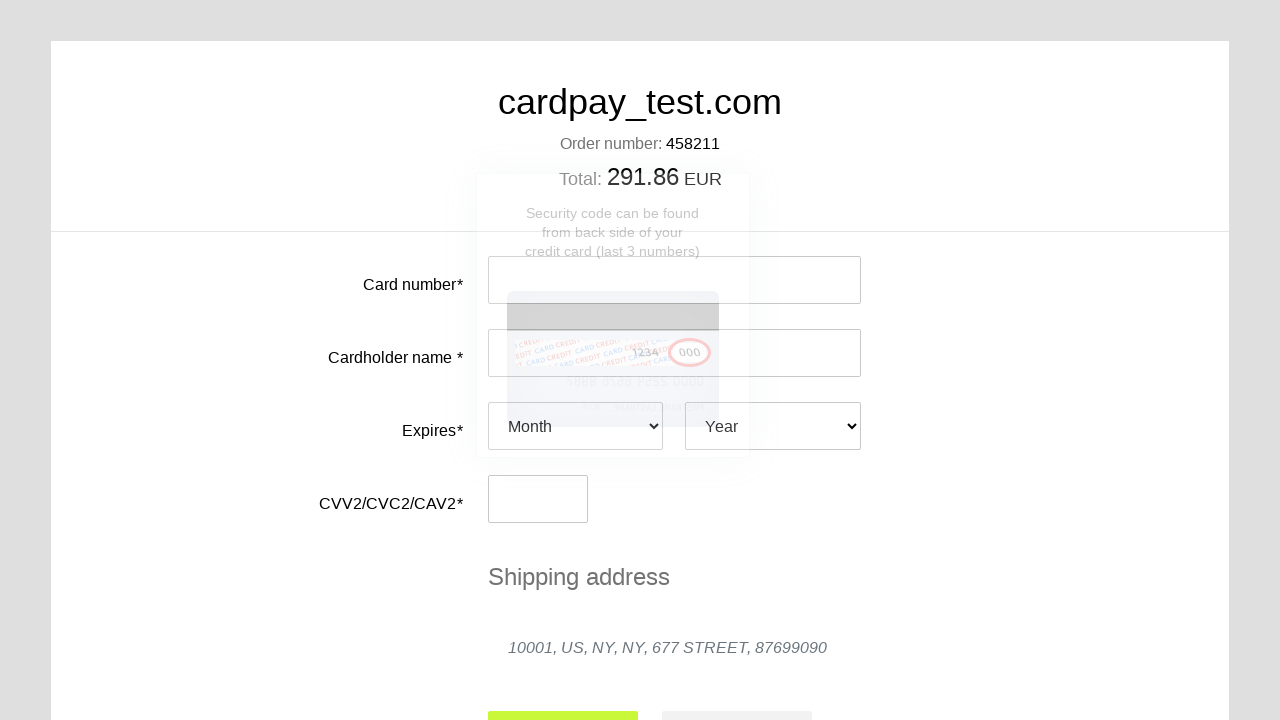

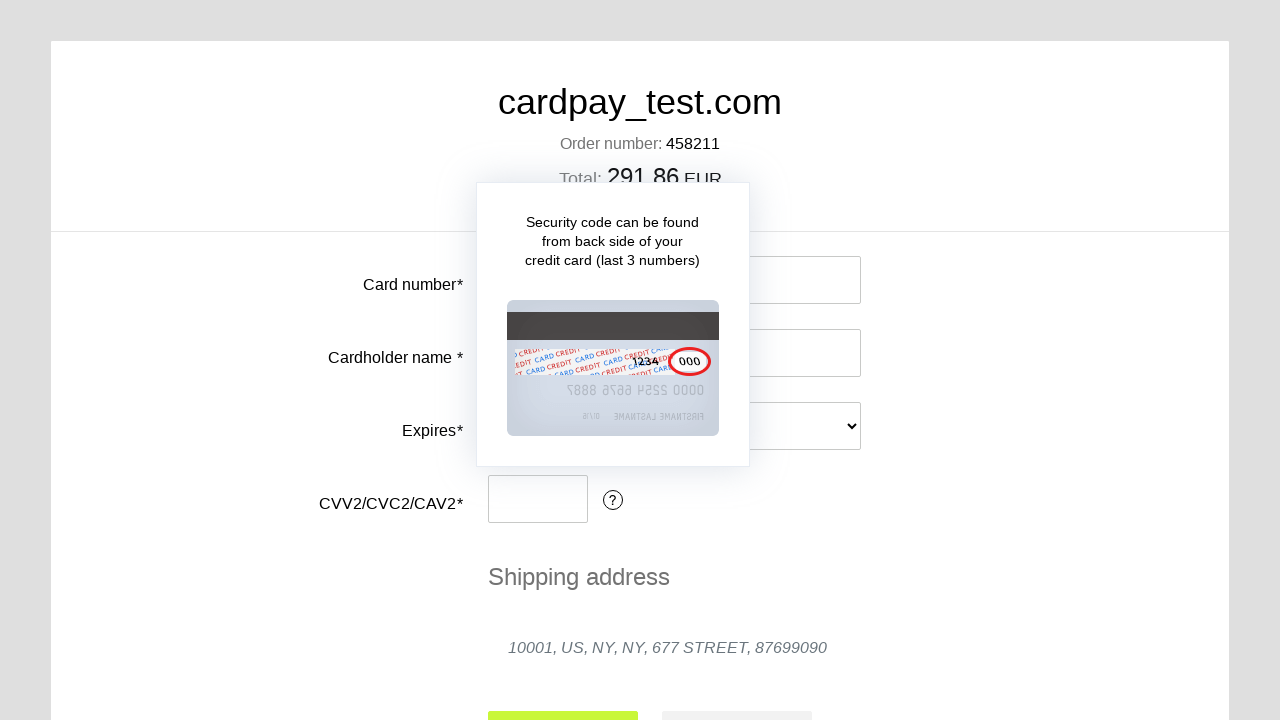